Tests navigation by clicking on the Form Authentication link from the homepage

Starting URL: https://the-internet.herokuapp.com/

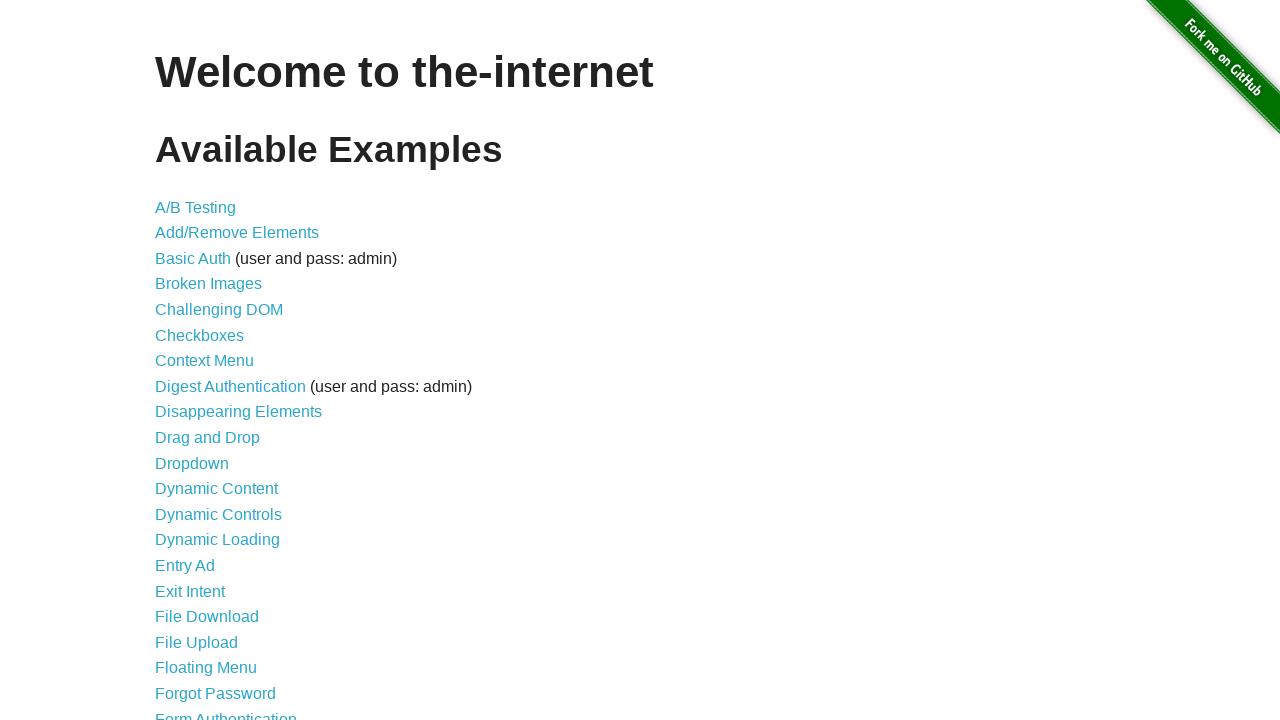

Navigated to the-internet.herokuapp.com homepage
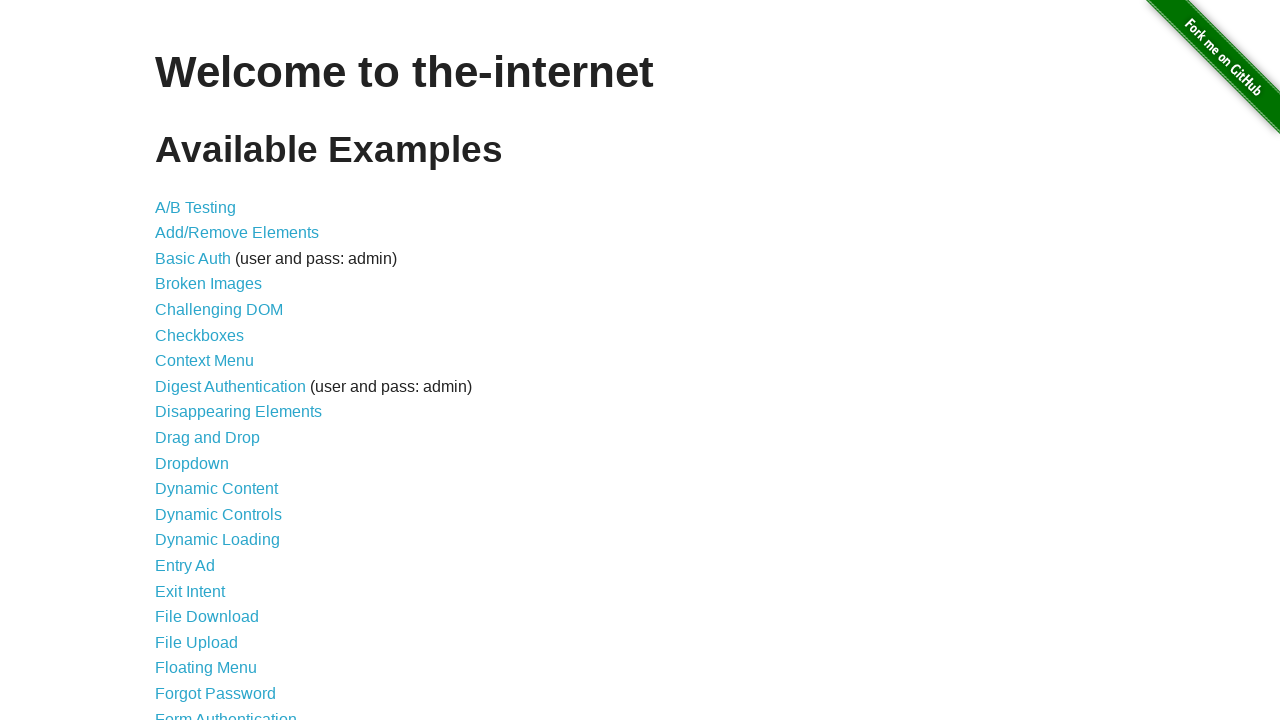

Clicked on Form Authentication link at (226, 712) on text=Form Authentication
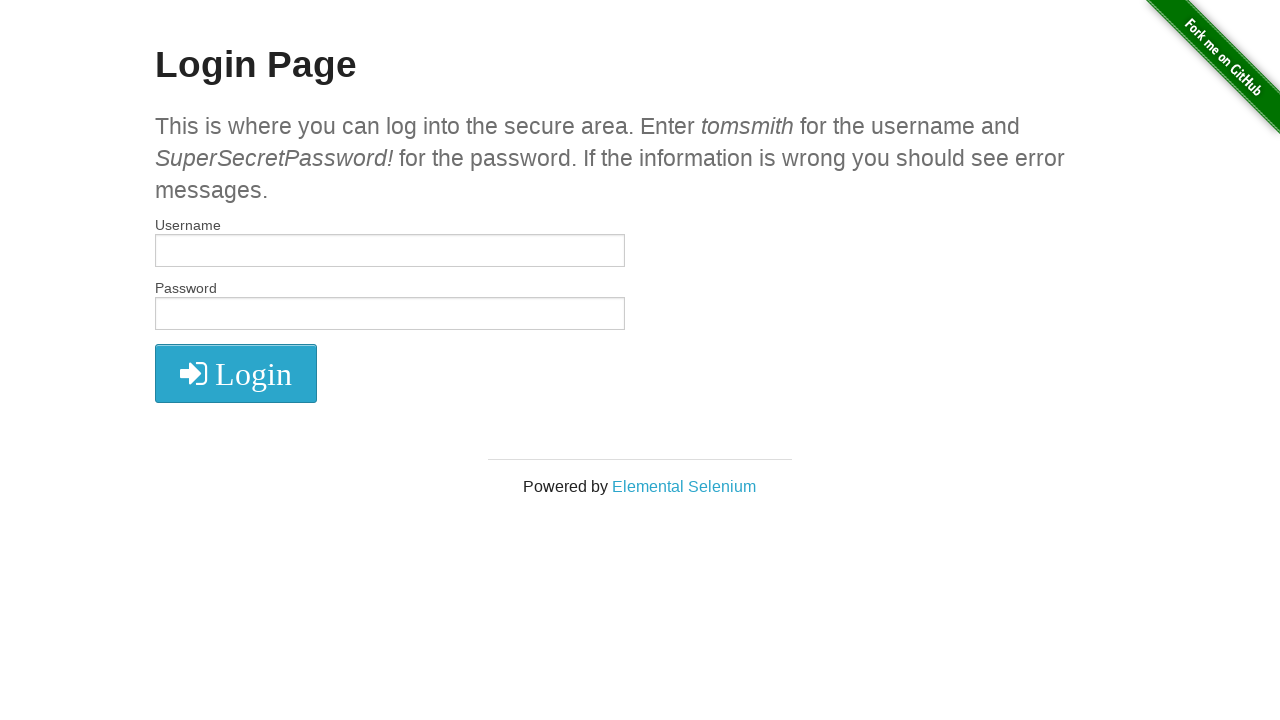

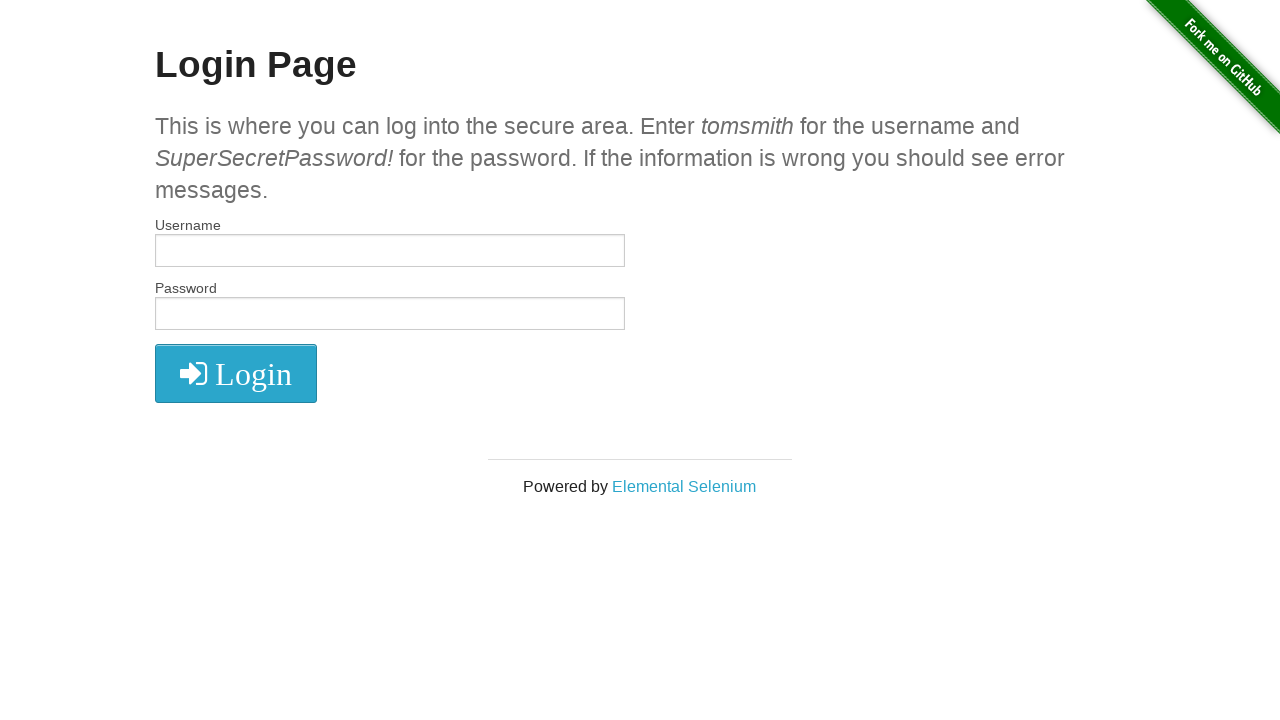